Tests dropdown selection by selecting option 2 from the dropdown menu

Starting URL: https://rahulshettyacademy.com/AutomationPractice/

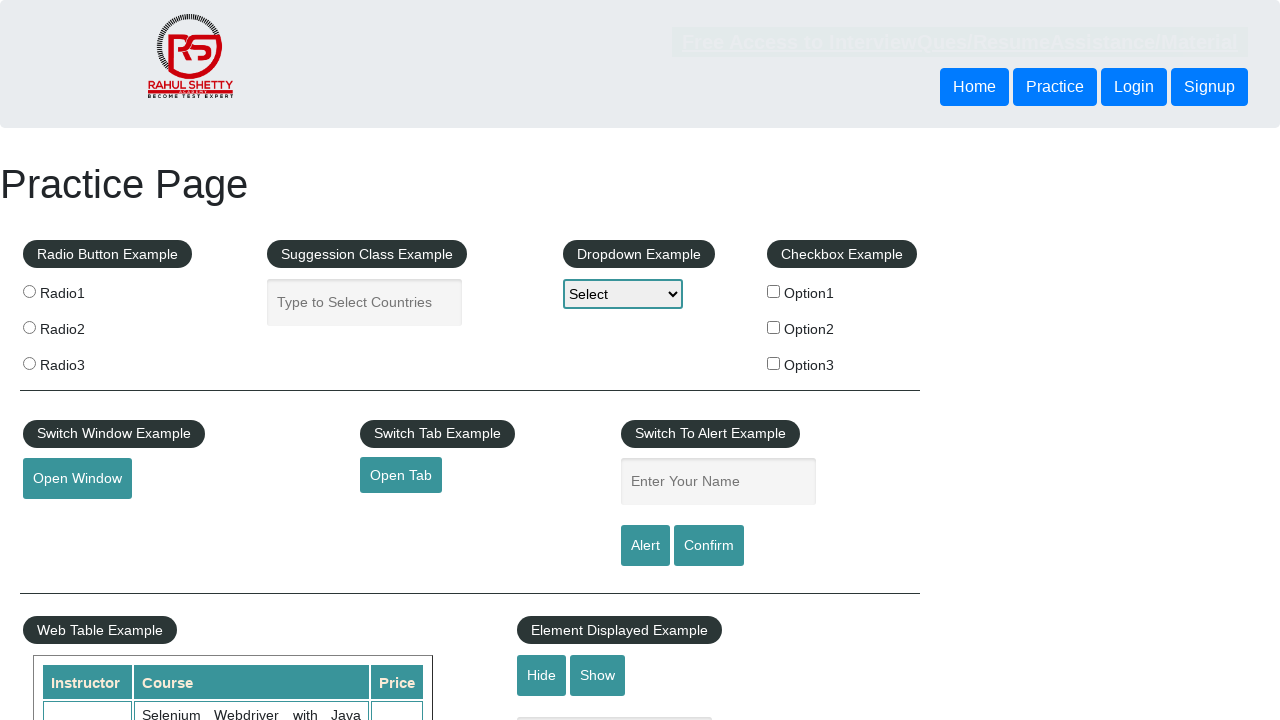

Navigated to Rahul Shetty Academy AutomationPractice page
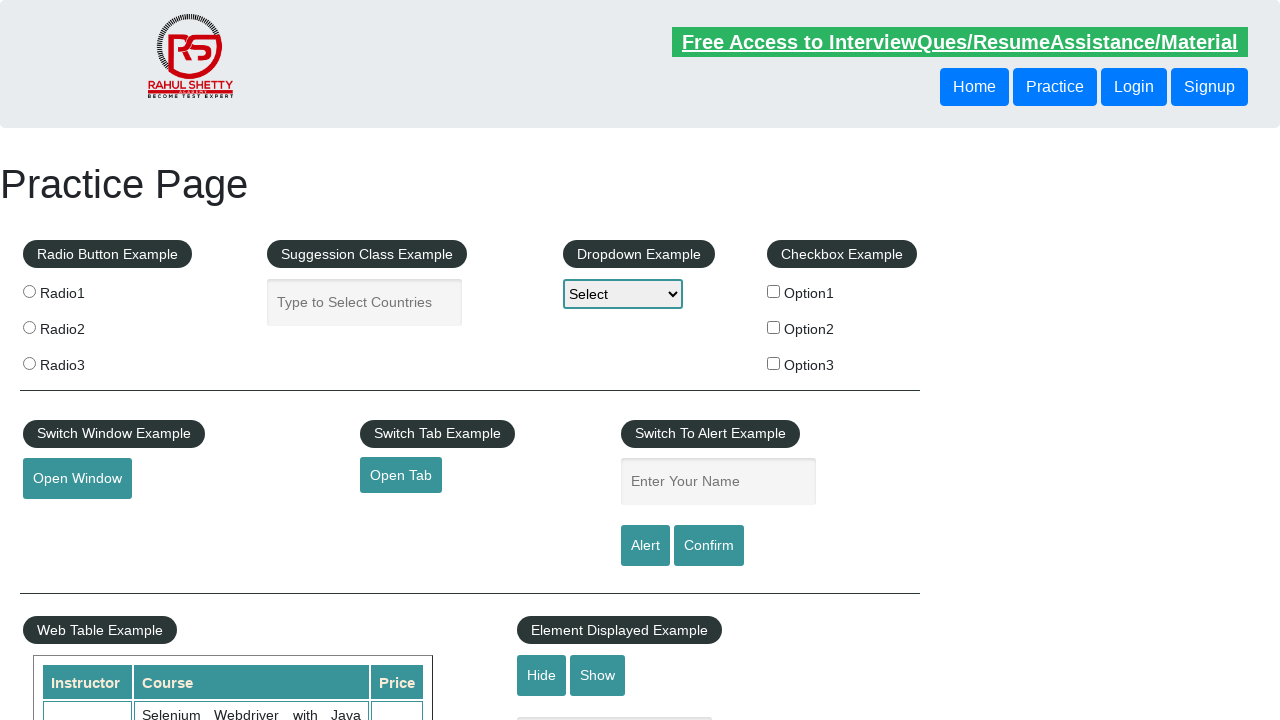

Selected option 2 from dropdown menu on #dropdown-class-example
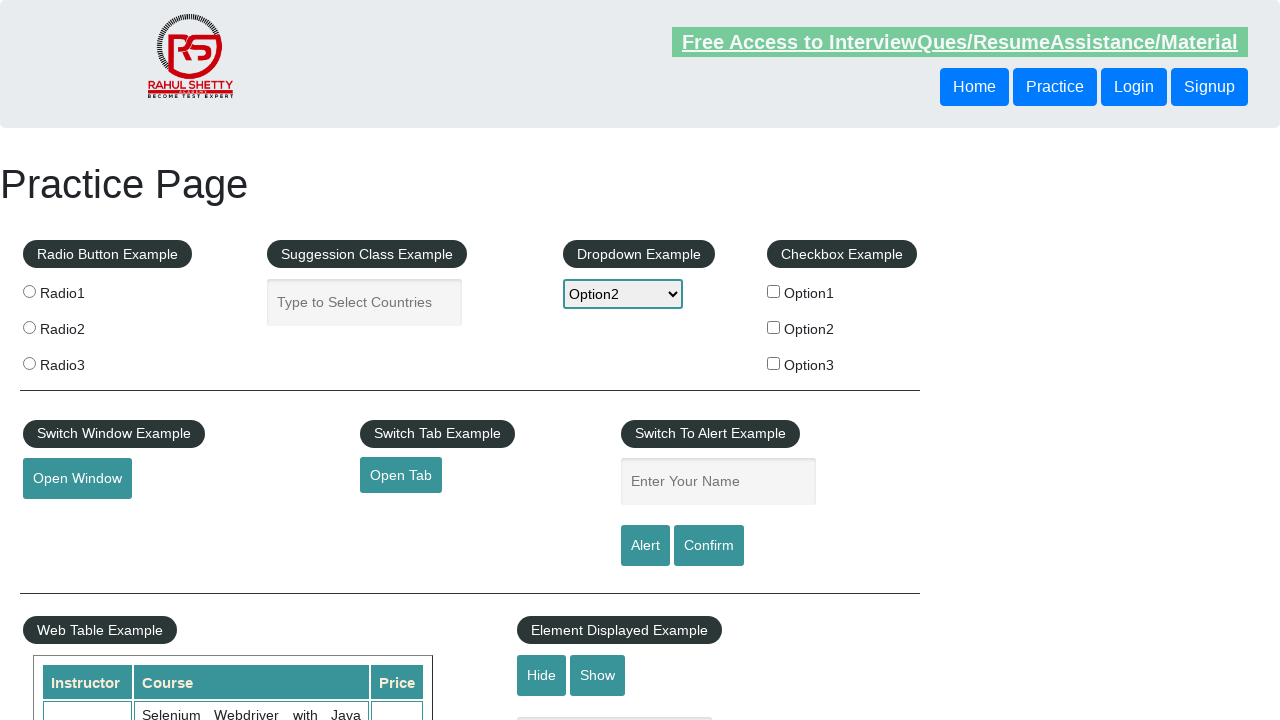

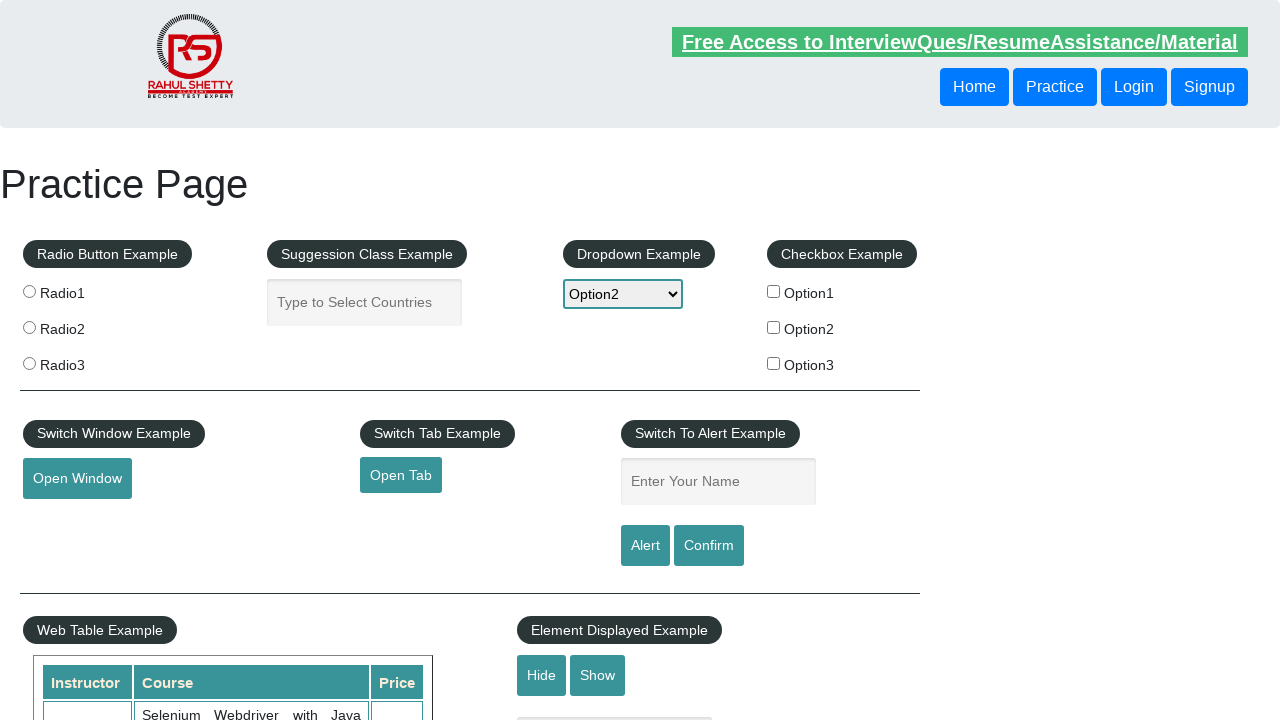